Tests the Python.org website search functionality by entering "pycon" as a search query and submitting the form

Starting URL: https://www.python.org

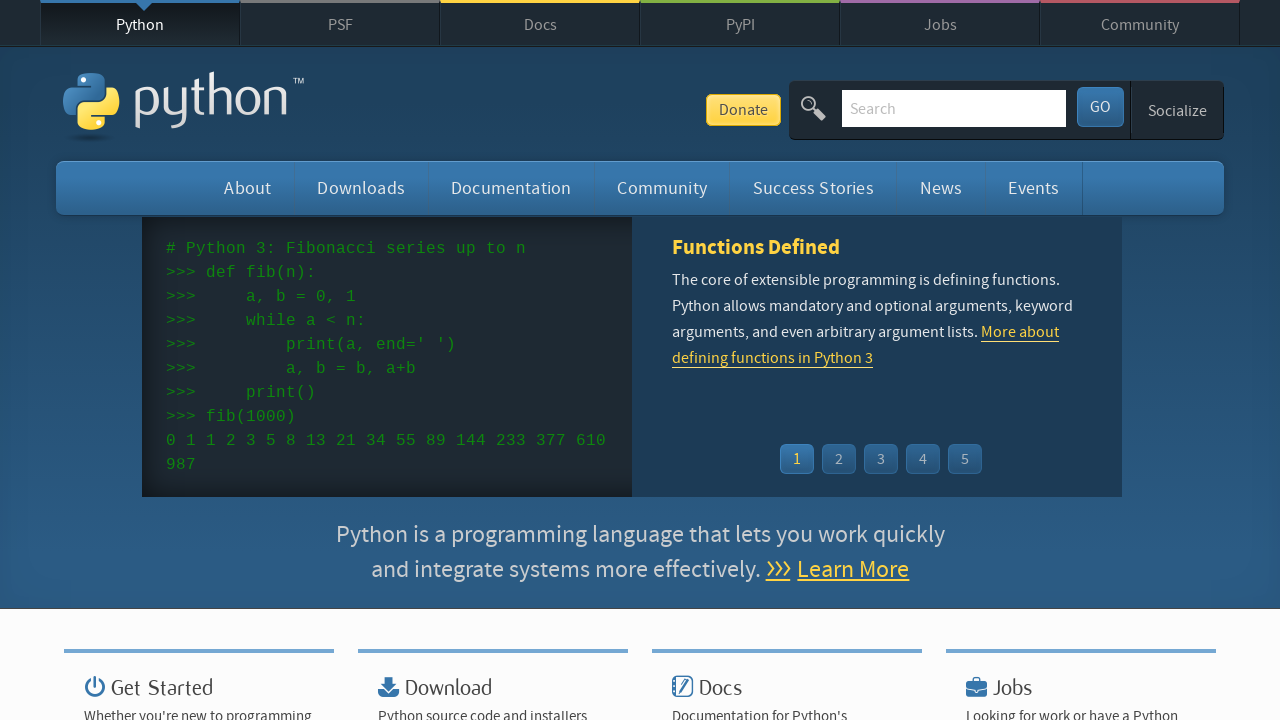

Verified page title contains 'Python'
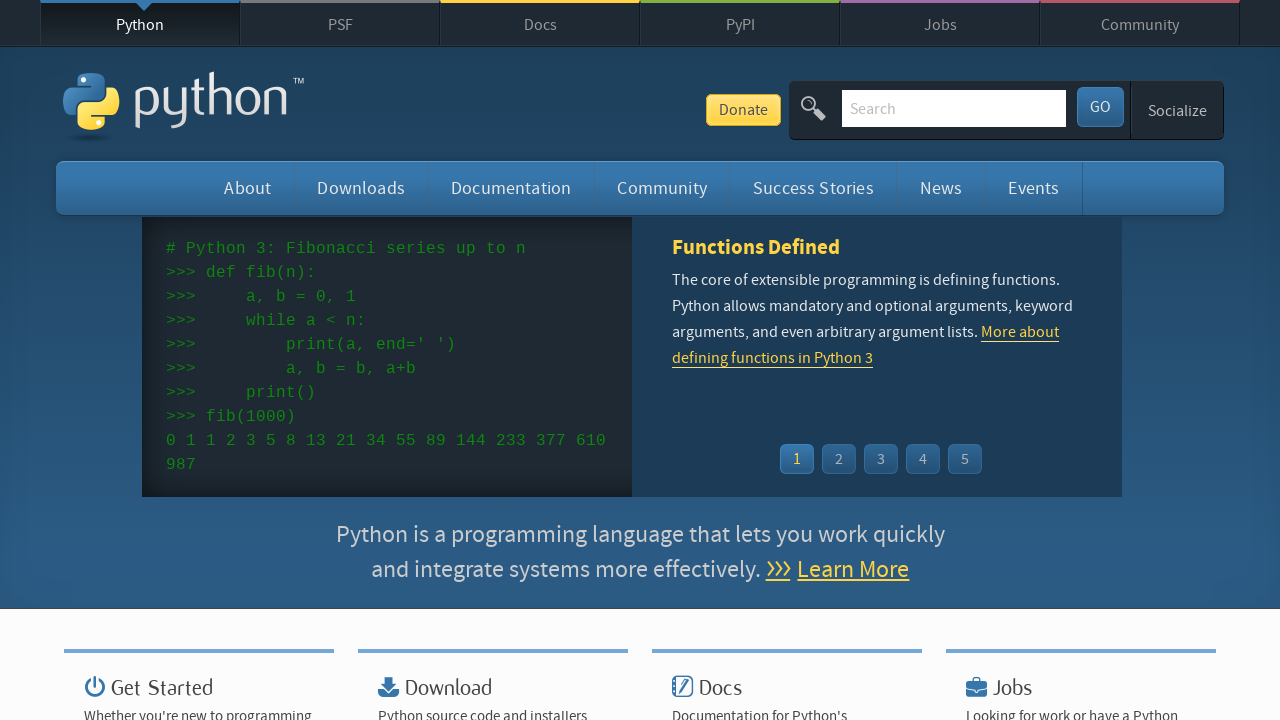

Filled search box with 'pycon' query on input[name='q']
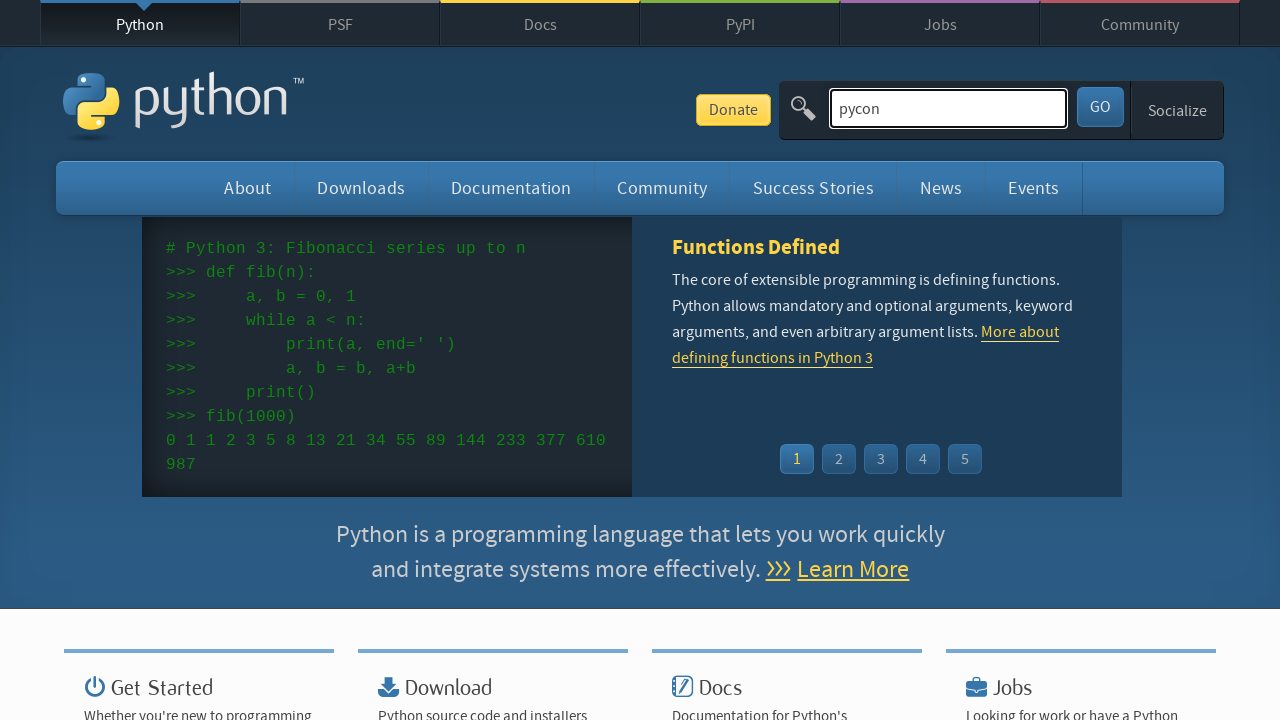

Pressed Enter to submit search form on input[name='q']
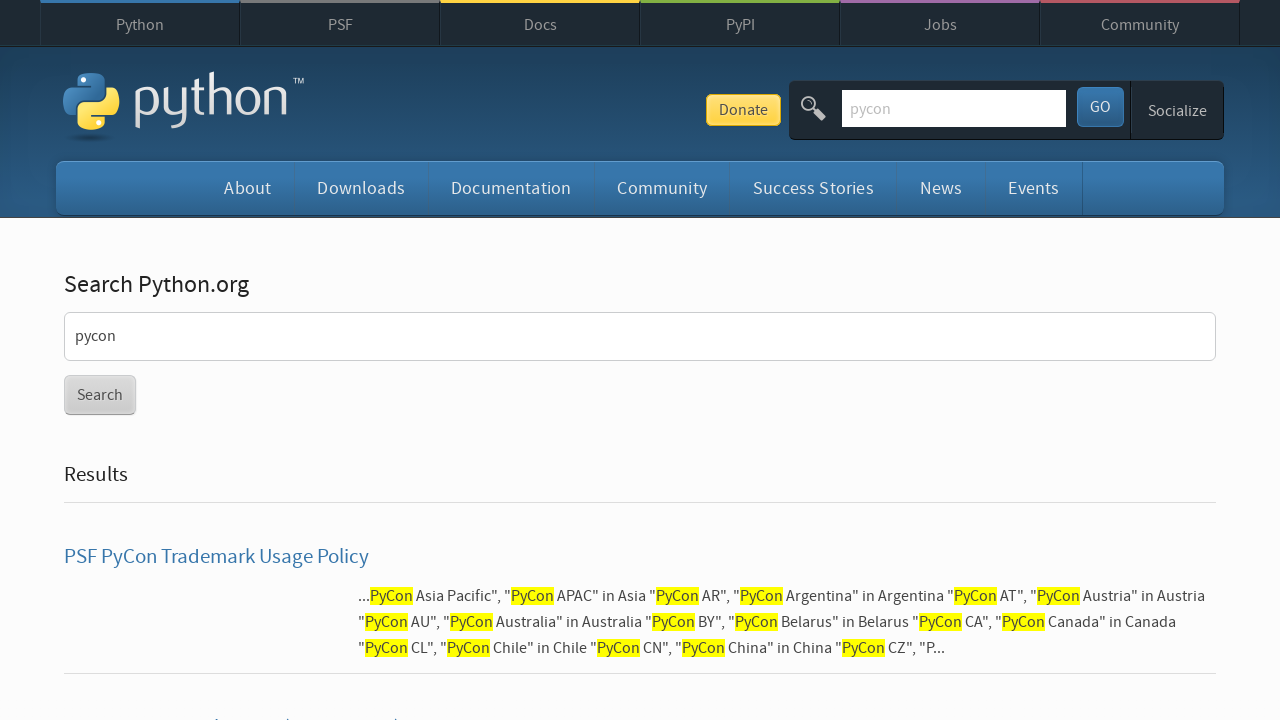

Waited for page to reach network idle state
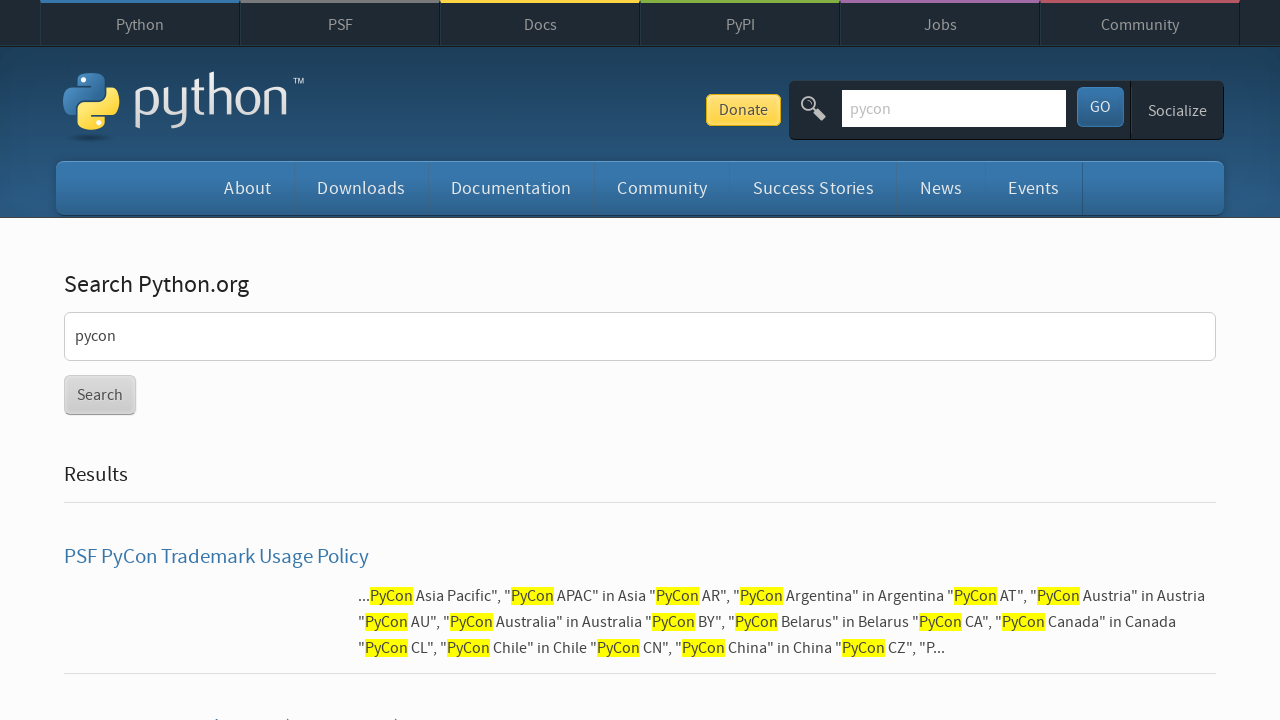

Verified search results are present (no 'No results found' message)
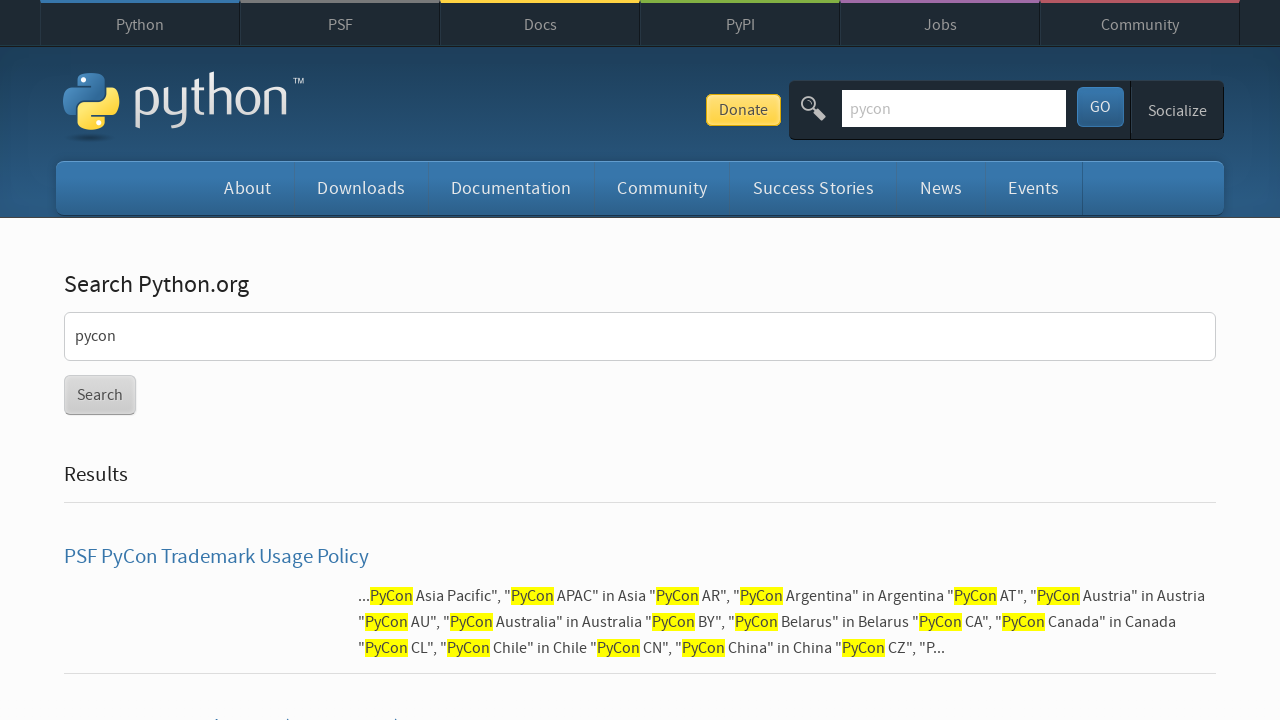

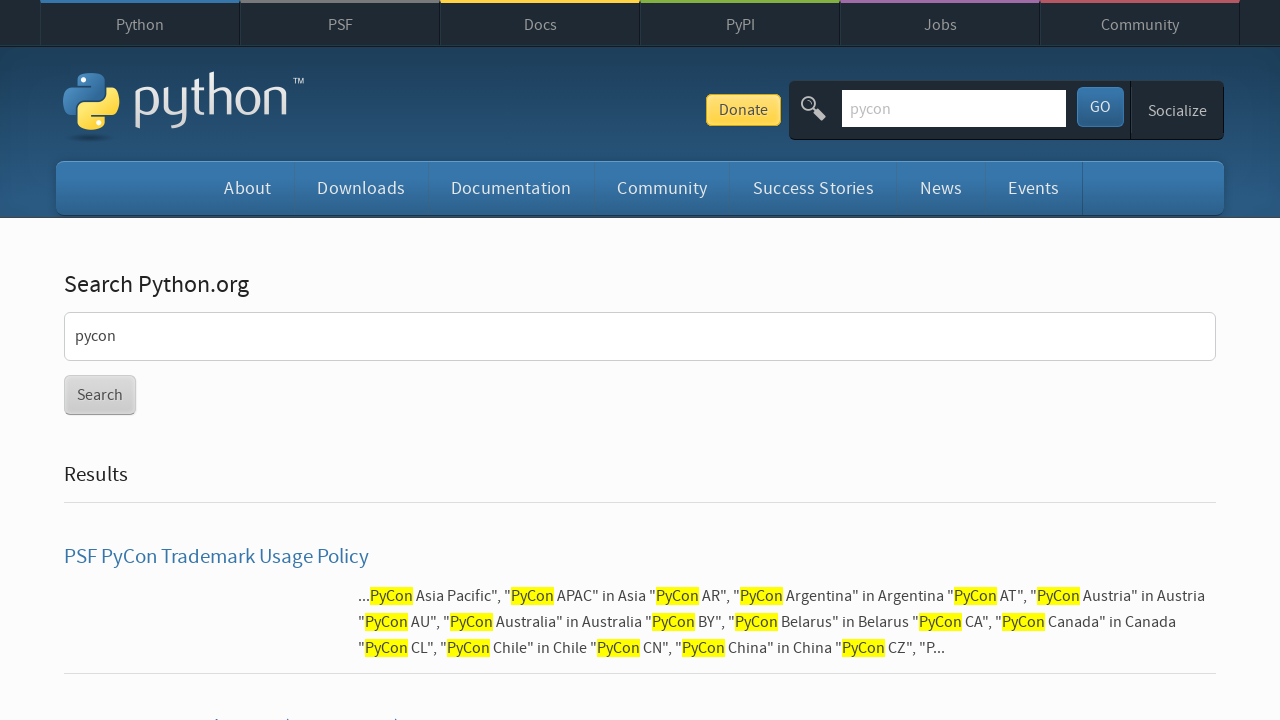